Clicks the Team submenu link and verifies Stefan Scheler's name is displayed

Starting URL: http://www.99-bottles-of-beer.net/

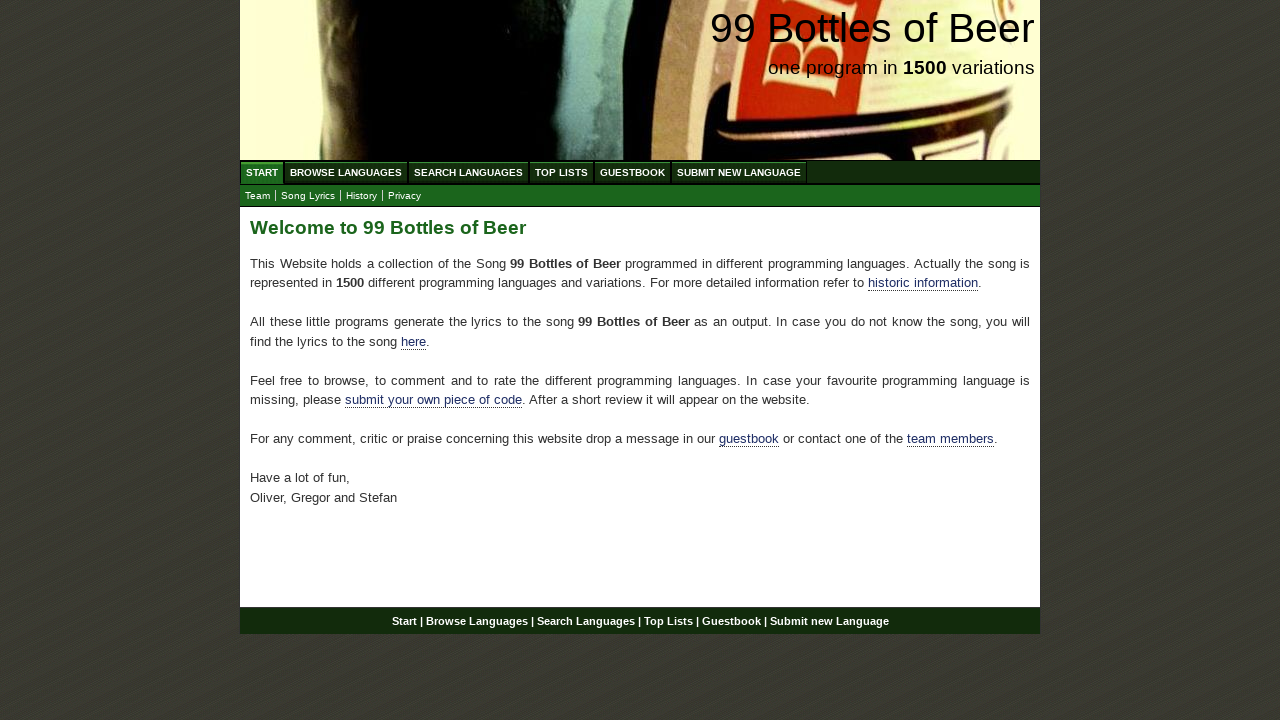

Clicked Team submenu link at (258, 196) on xpath=//ul[@id='submenu']//a[@href='team.html']
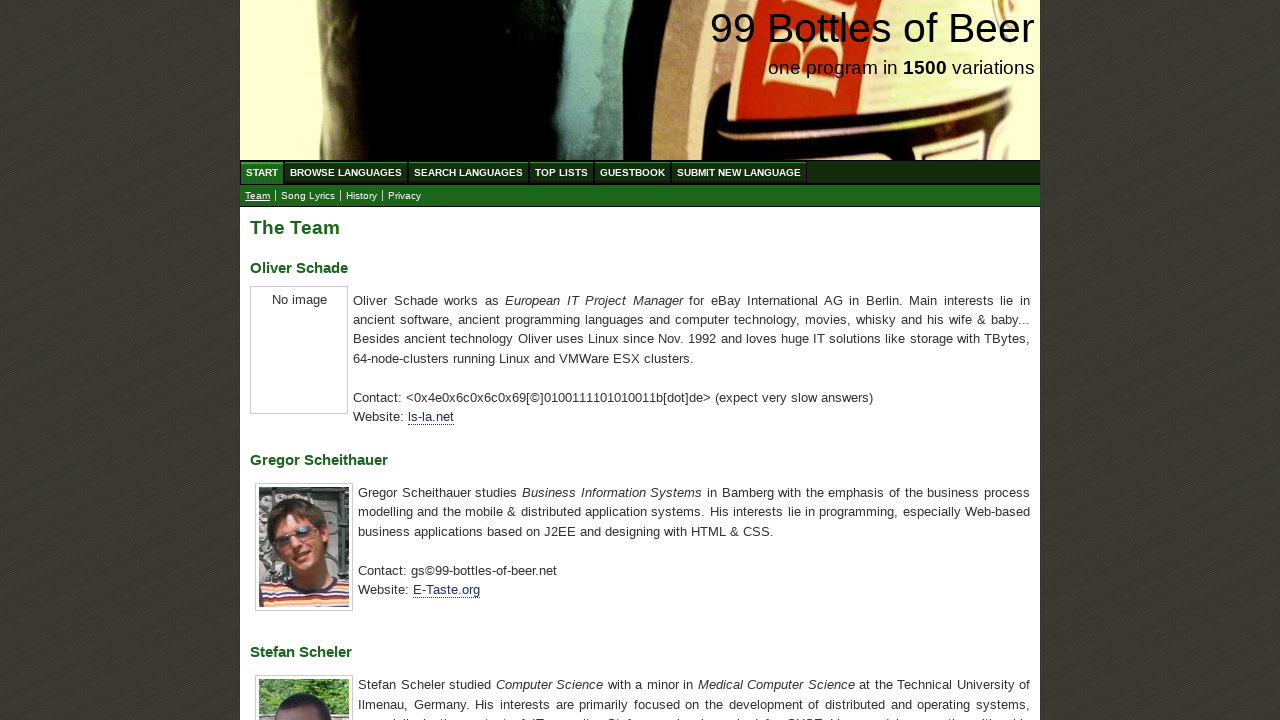

Verified Stefan Scheler's name is displayed on the page
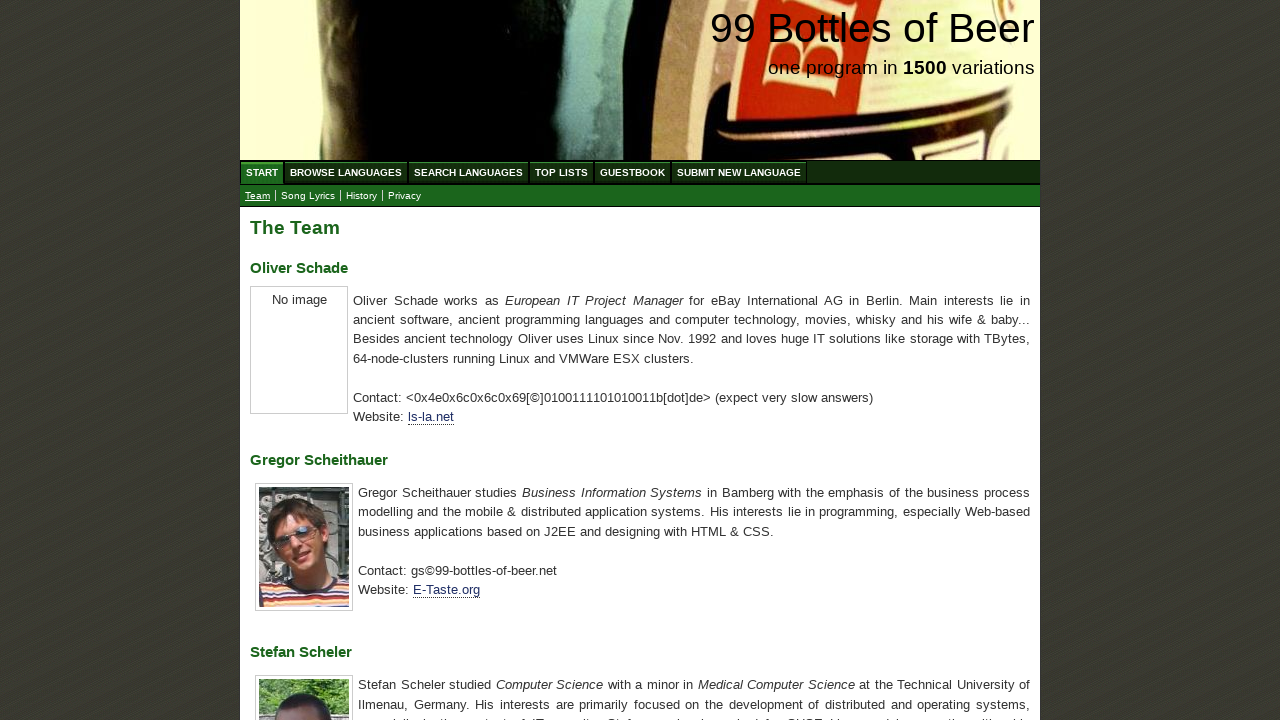

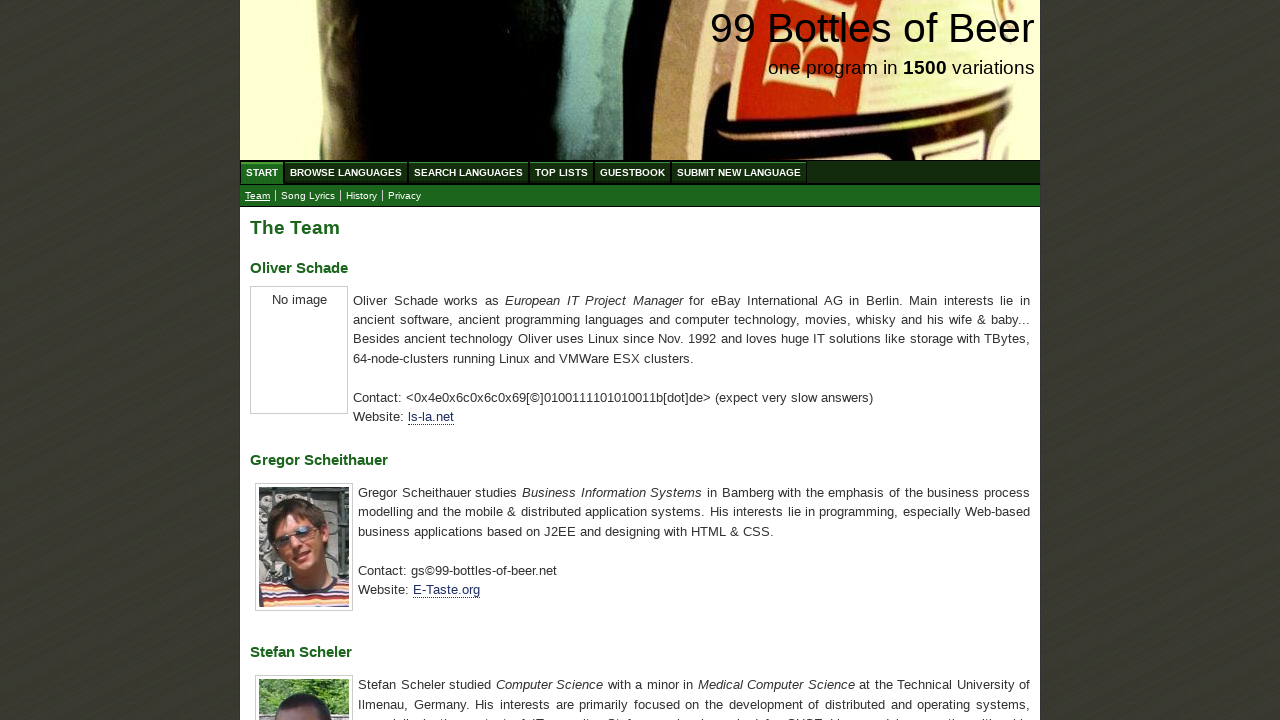